Tests keyboard navigation through all interactive elements in the modal using Tab and Shift+Tab

Starting URL: https://www.w3.org/WAI/ARIA/apg/patterns/dialog-modal/examples/dialog/

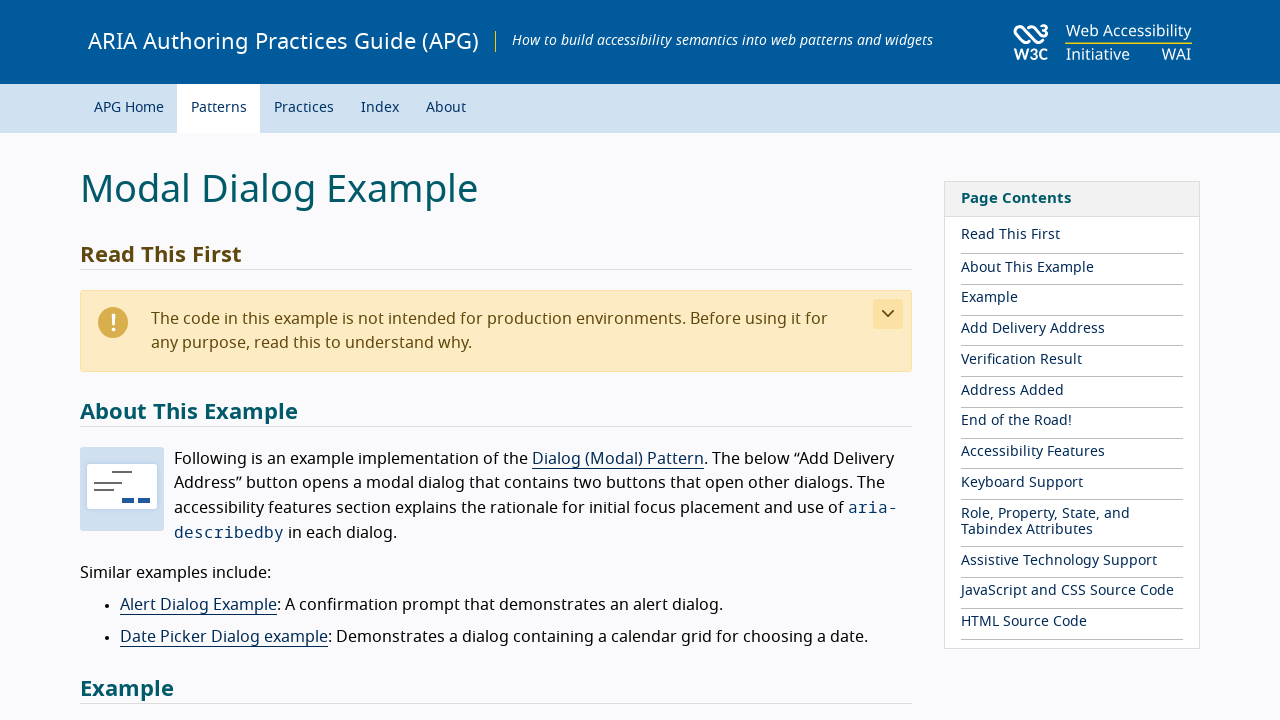

Clicked 'Add Delivery Address' button to open modal at (161, 361) on button:has-text('Add Delivery Address')
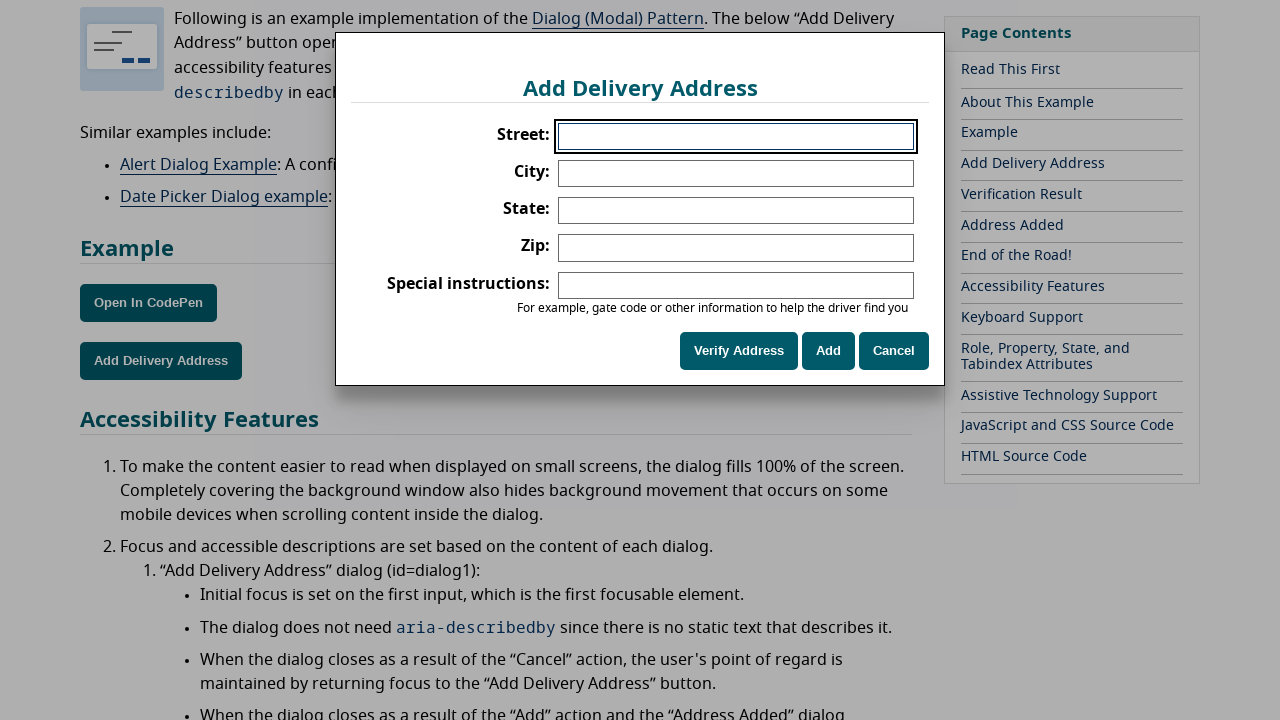

Modal dialog became visible
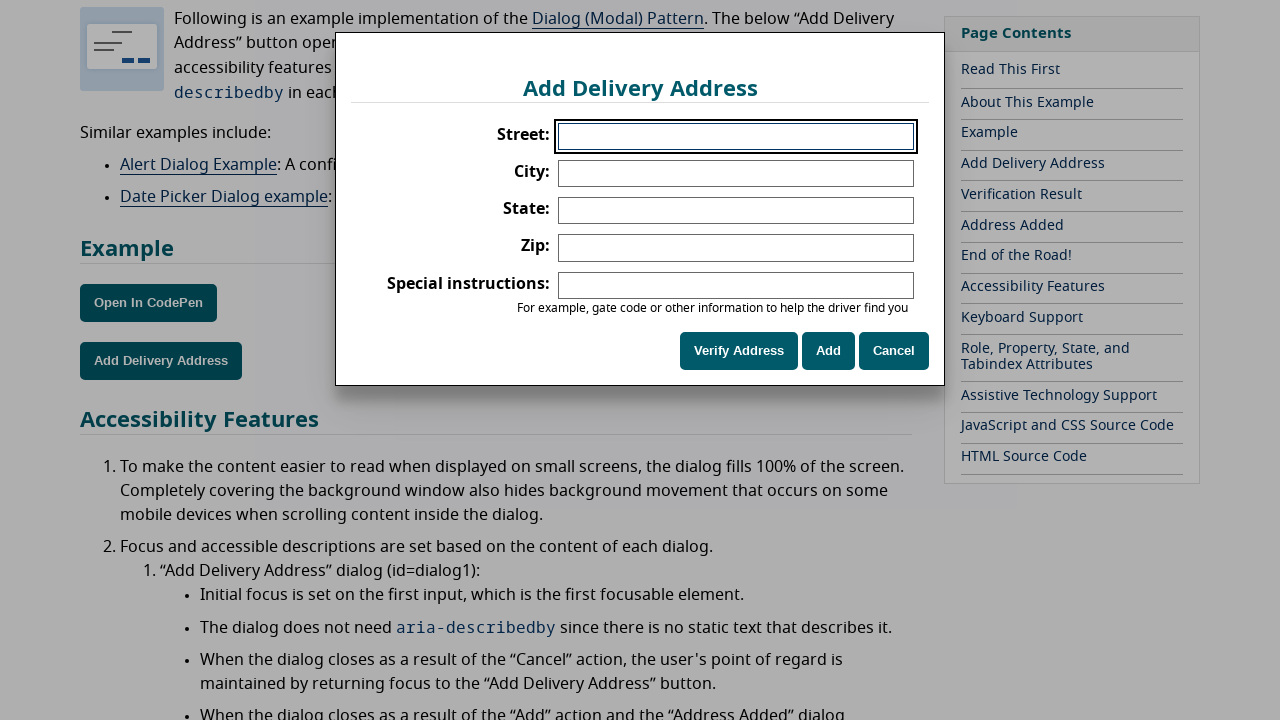

Pressed Tab to navigate to City input field
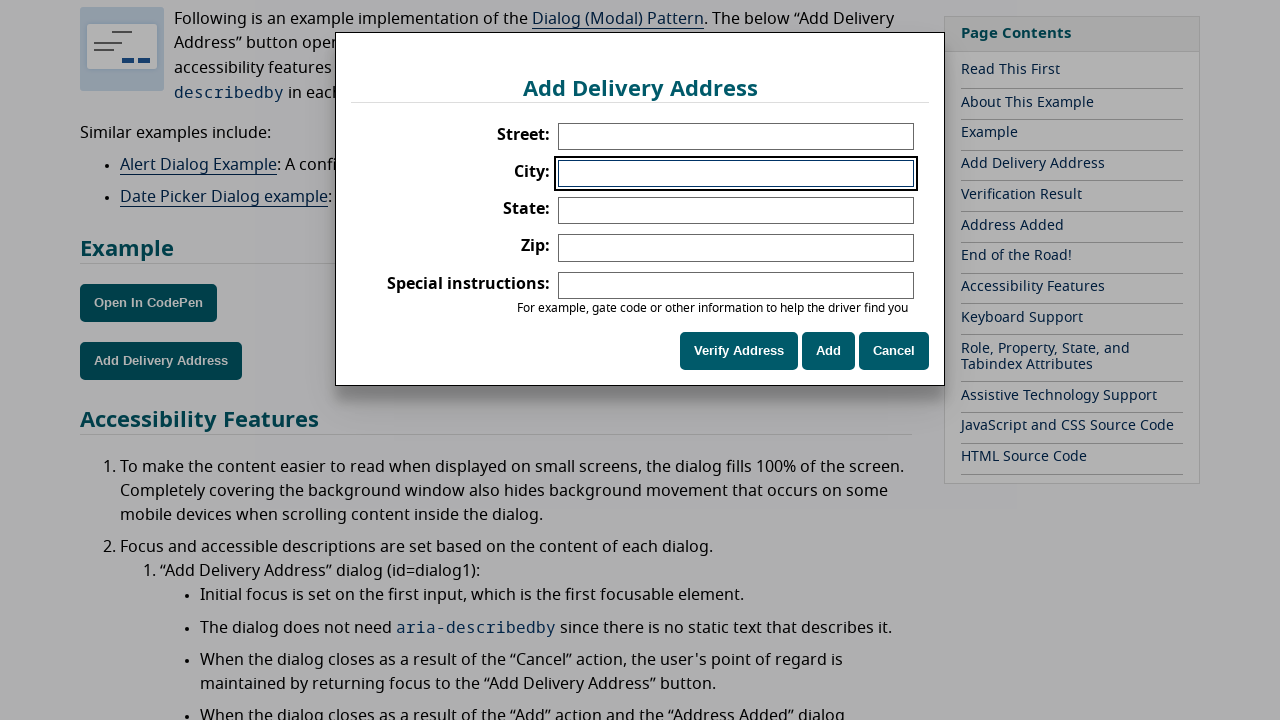

Pressed Tab to navigate to State input field
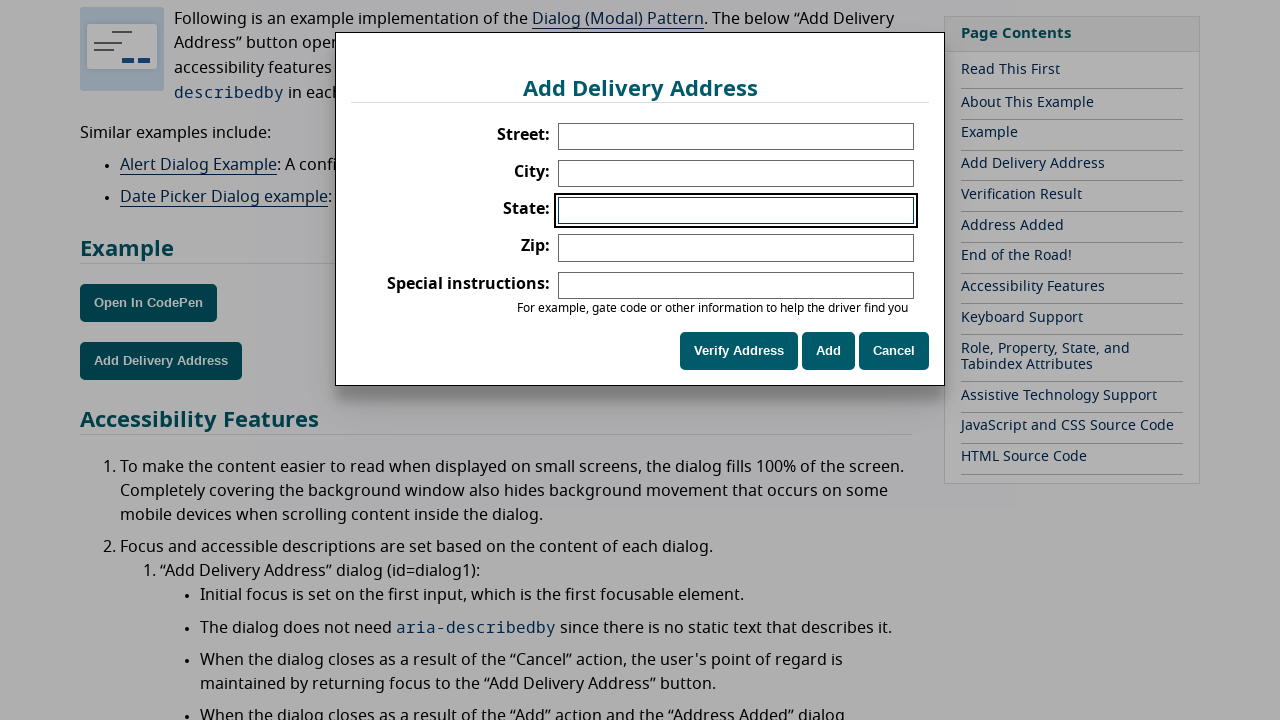

Pressed Tab to navigate to Zip input field
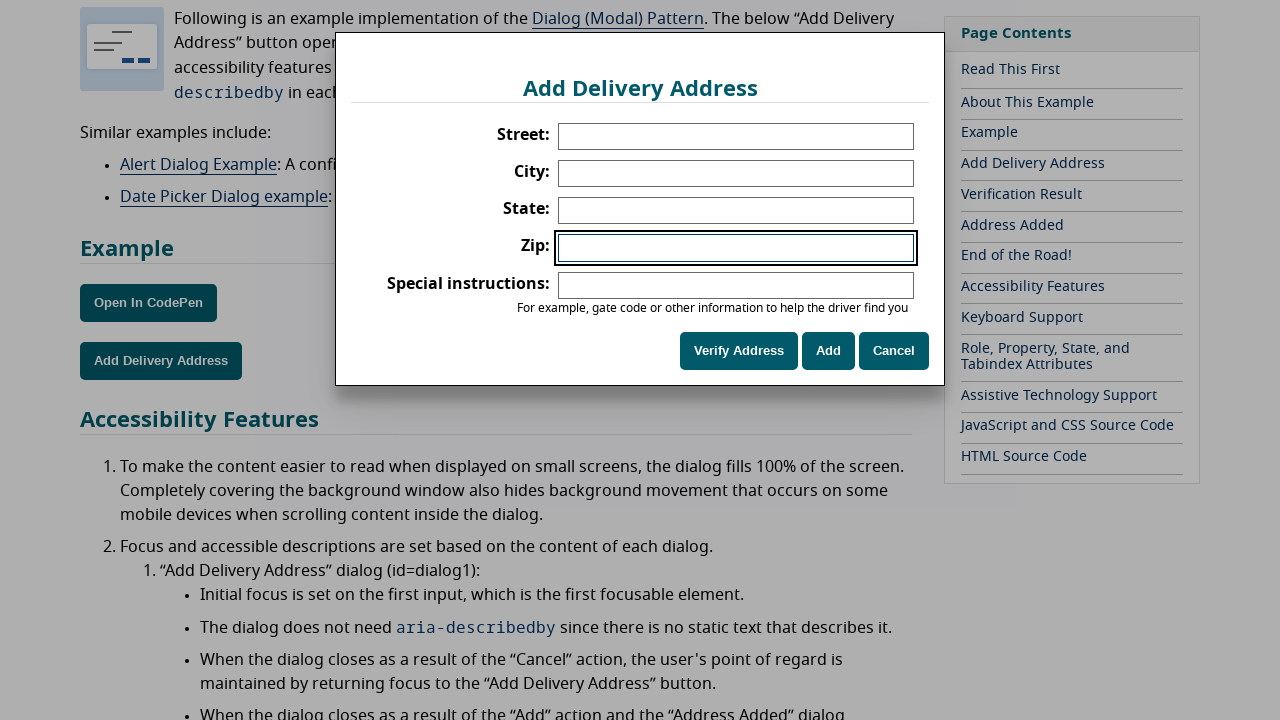

Pressed Tab to navigate to Special instructions field
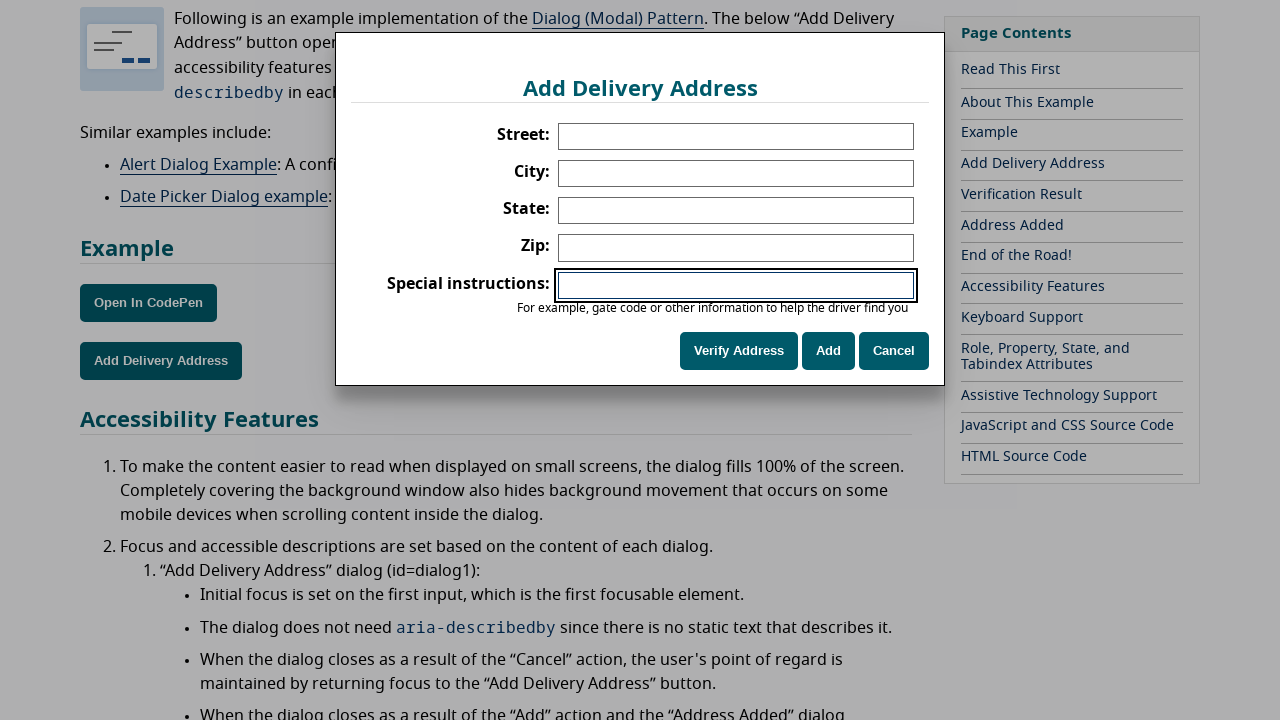

Pressed Tab to navigate to Verify checkbox
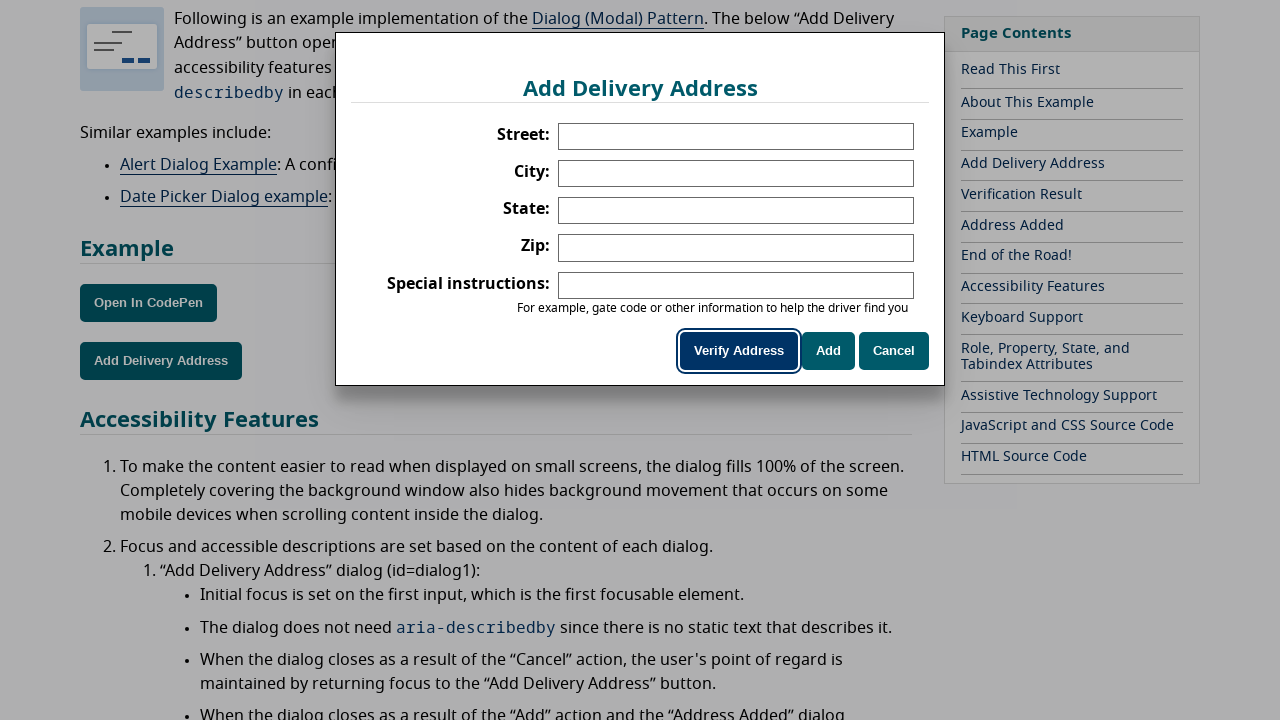

Pressed Tab to navigate to Add button
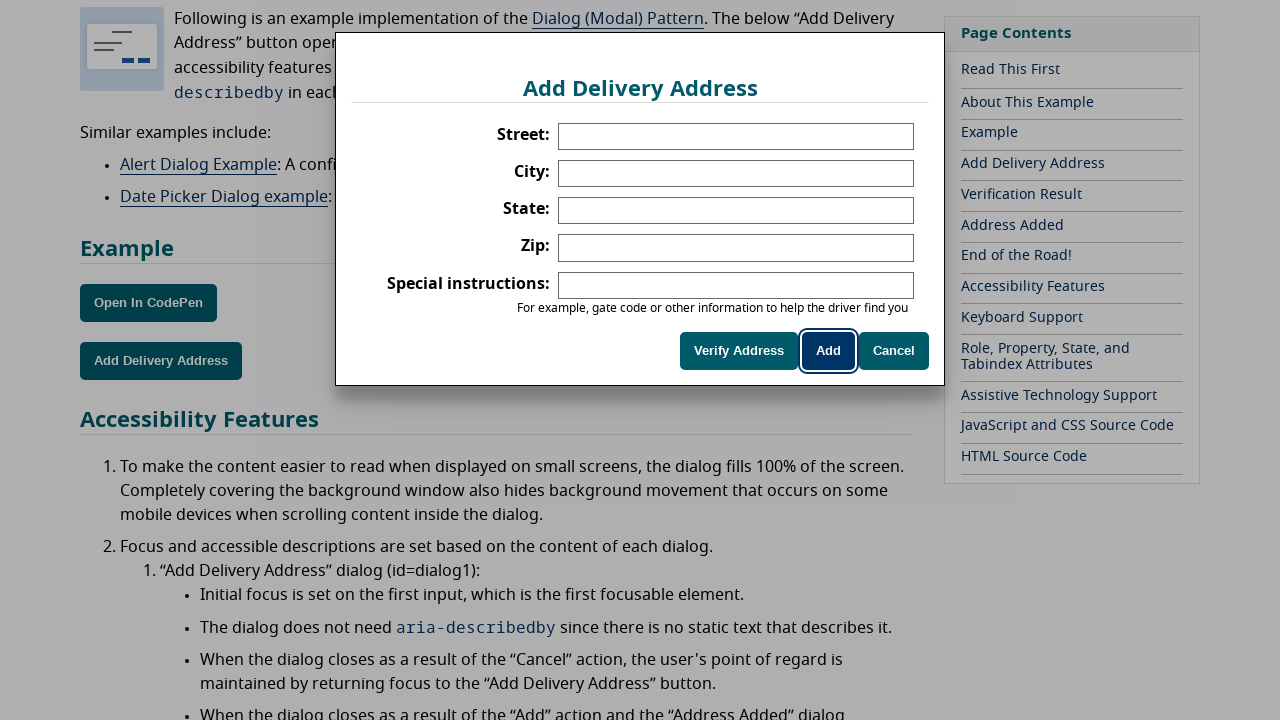

Pressed Tab to navigate to Cancel button
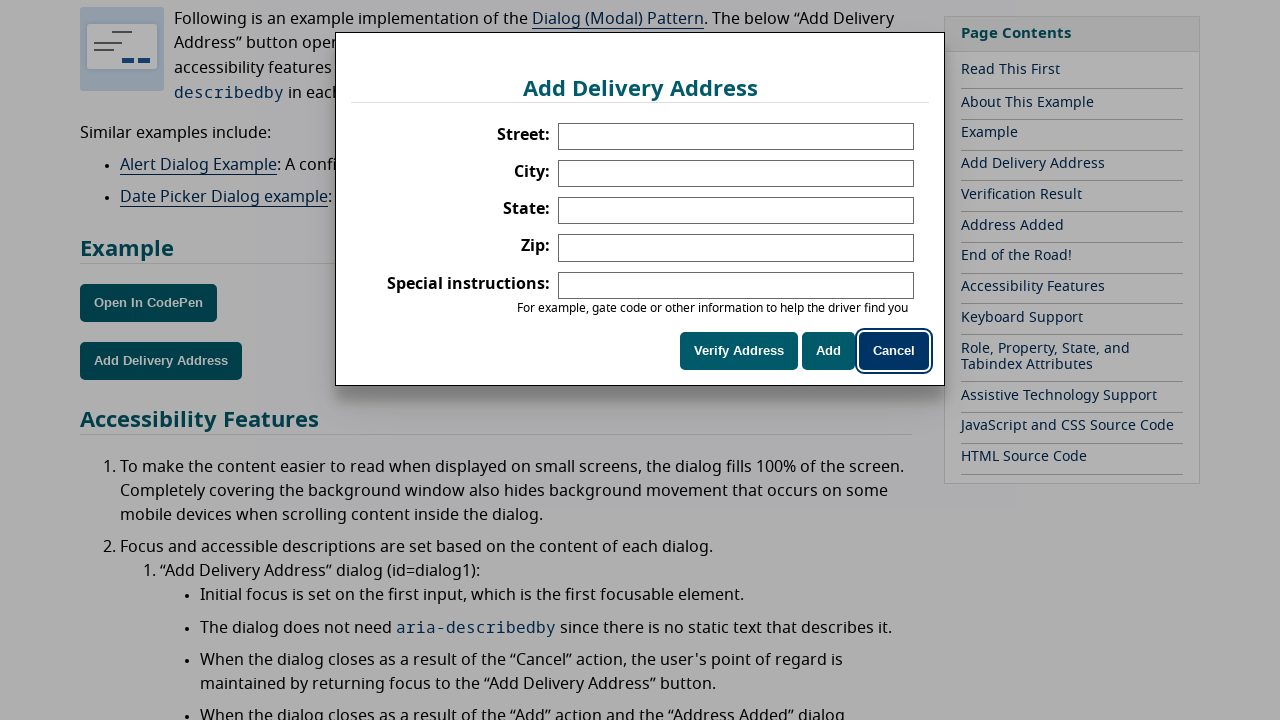

Pressed Shift+Tab to navigate back to previous focusable element
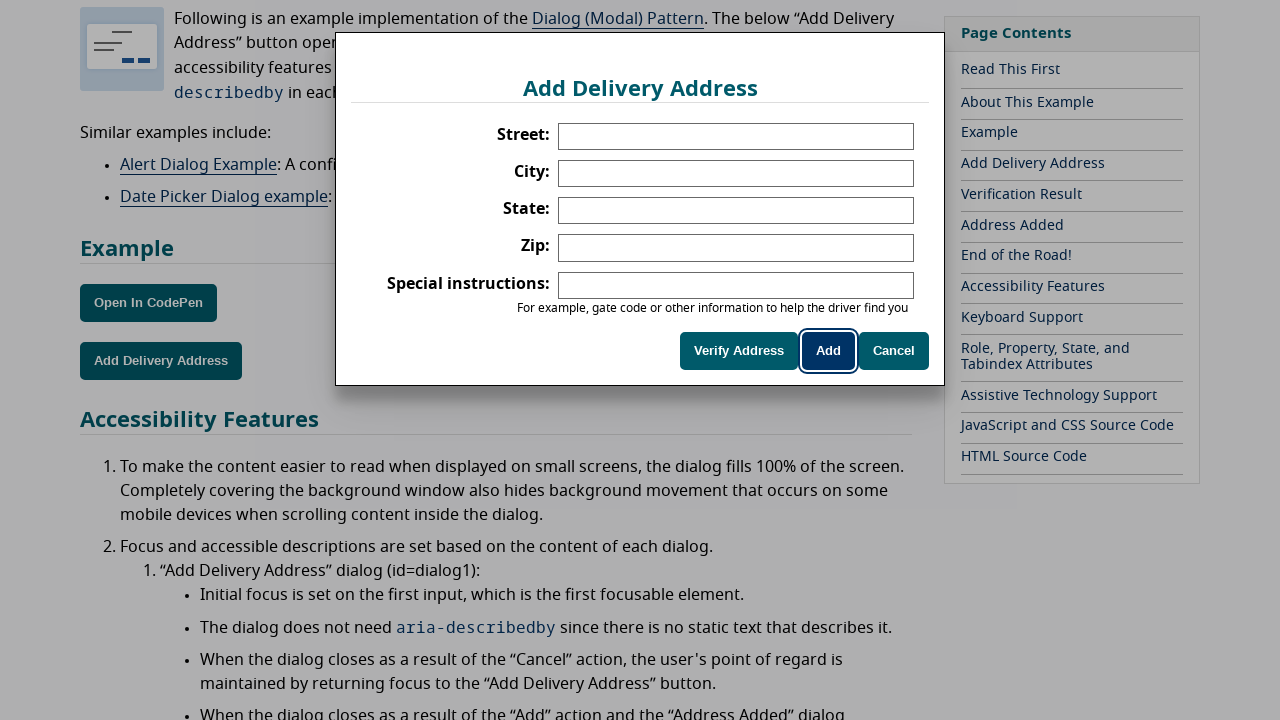

Clicked Cancel button to close modal at (894, 351) on button:has-text('Cancel')
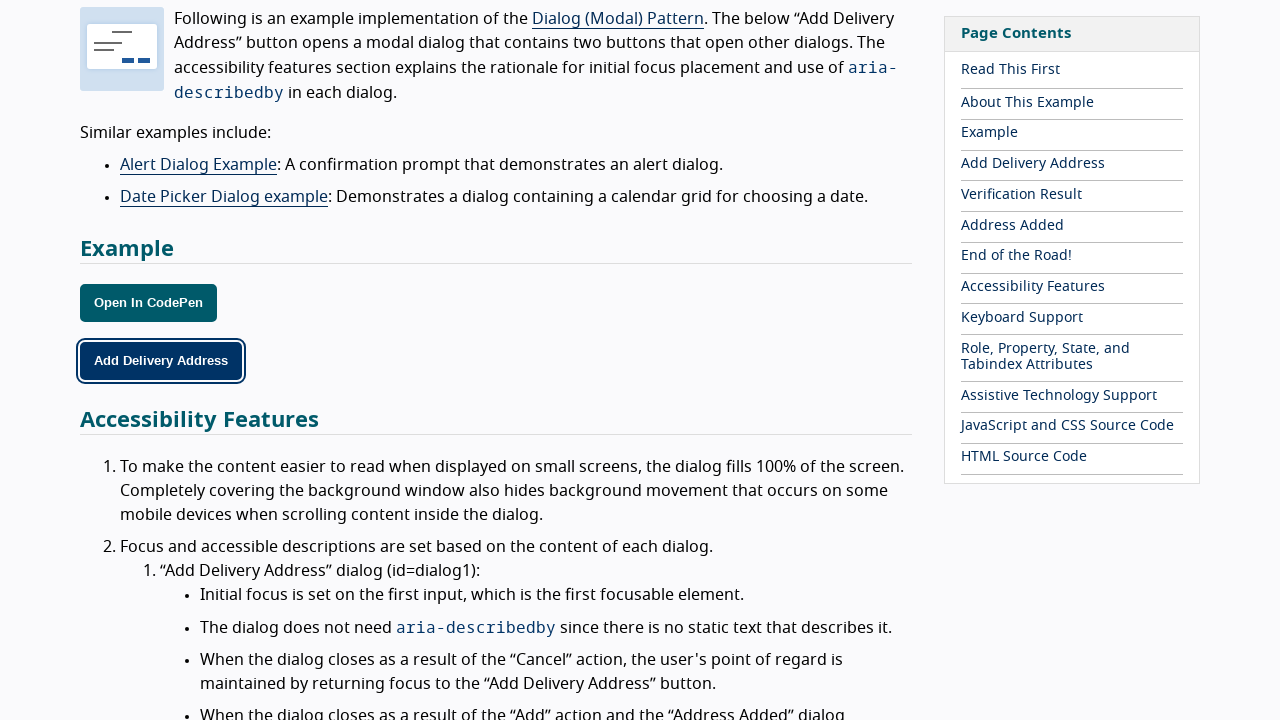

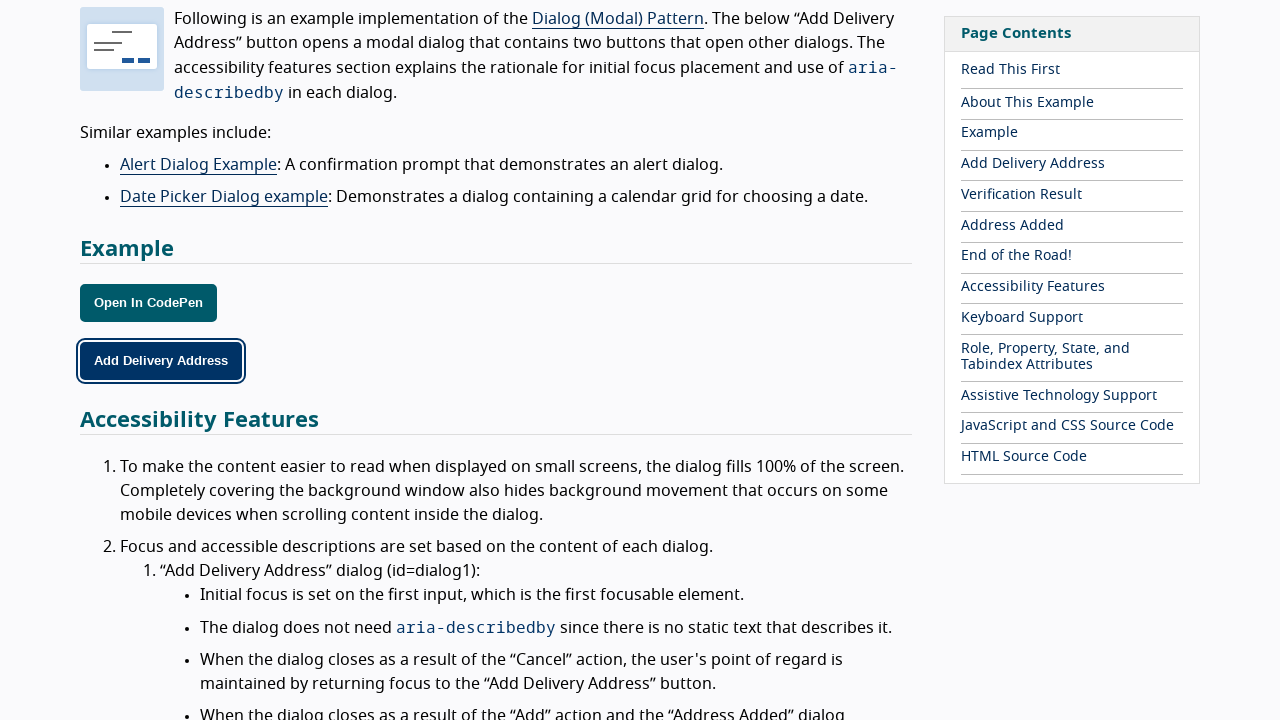